Tests form interaction and navigation using JavaScript execution, including filling a name field, clicking a shop button, and scrolling the page

Starting URL: https://rahulshettyacademy.com/angularpractice/

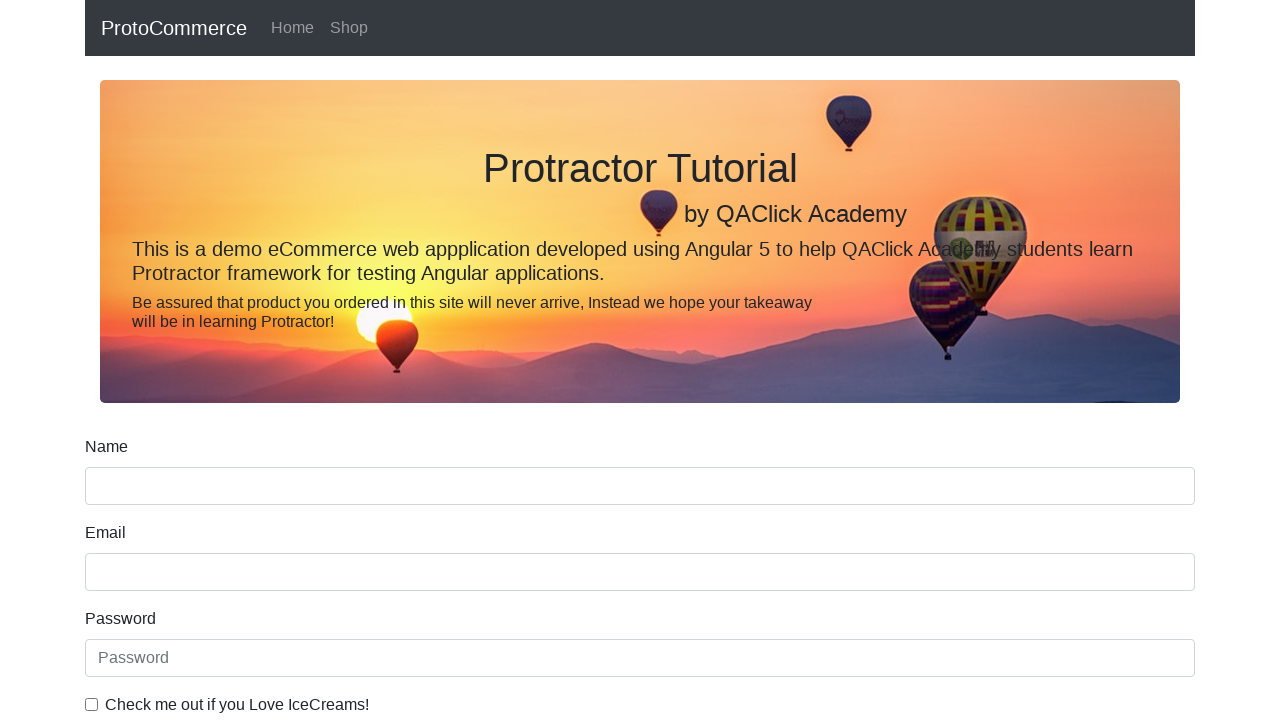

Filled name field with 'hello' on input[name='name']
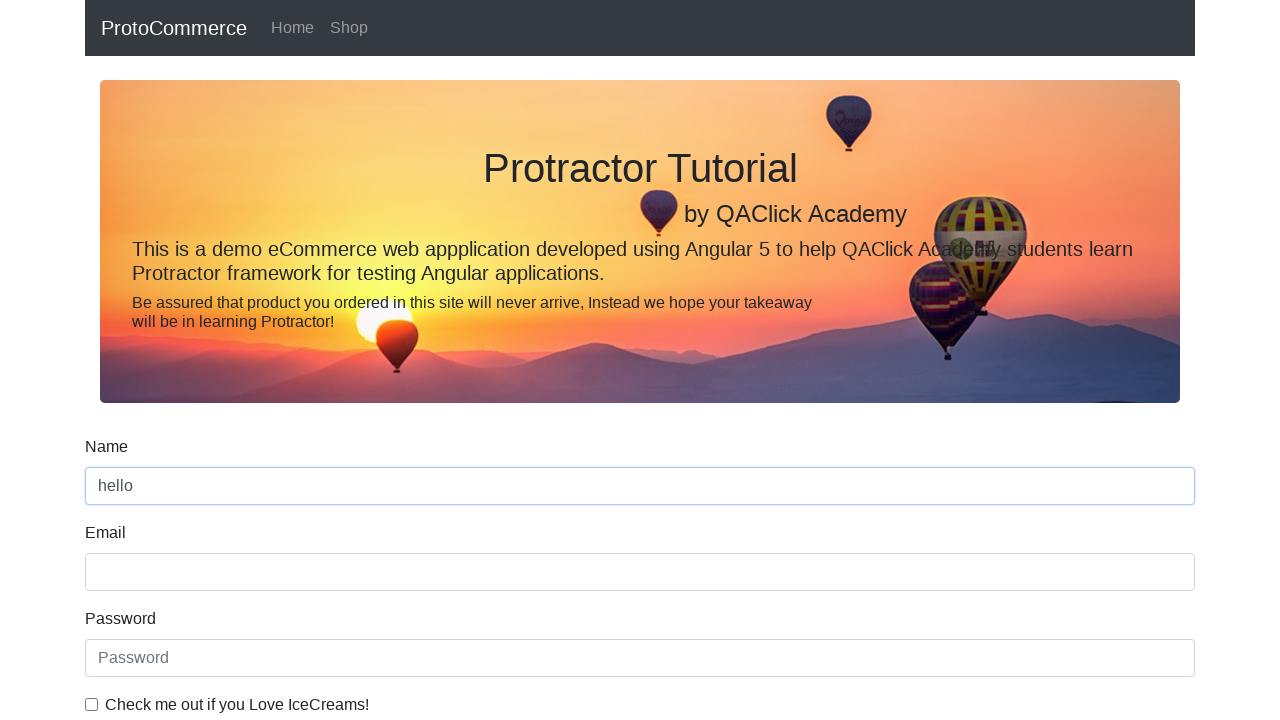

Retrieved name field value via JavaScript: 'hello'
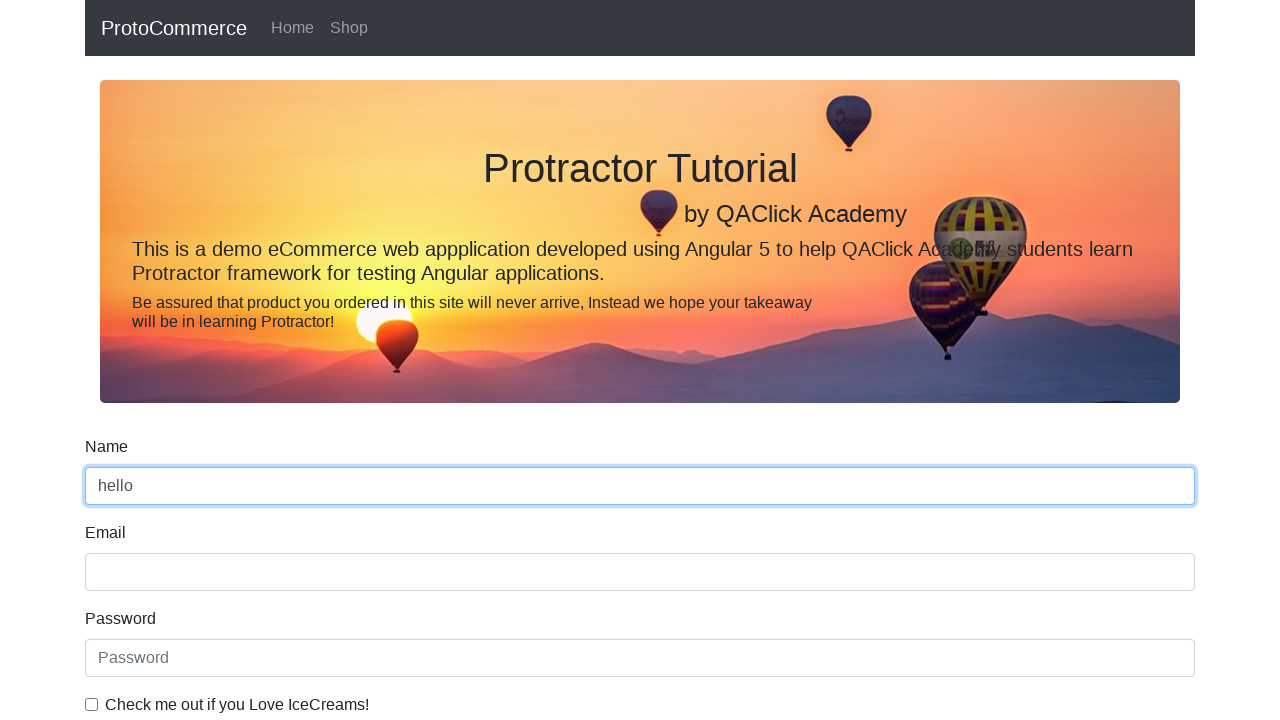

Clicked shop button using JavaScript
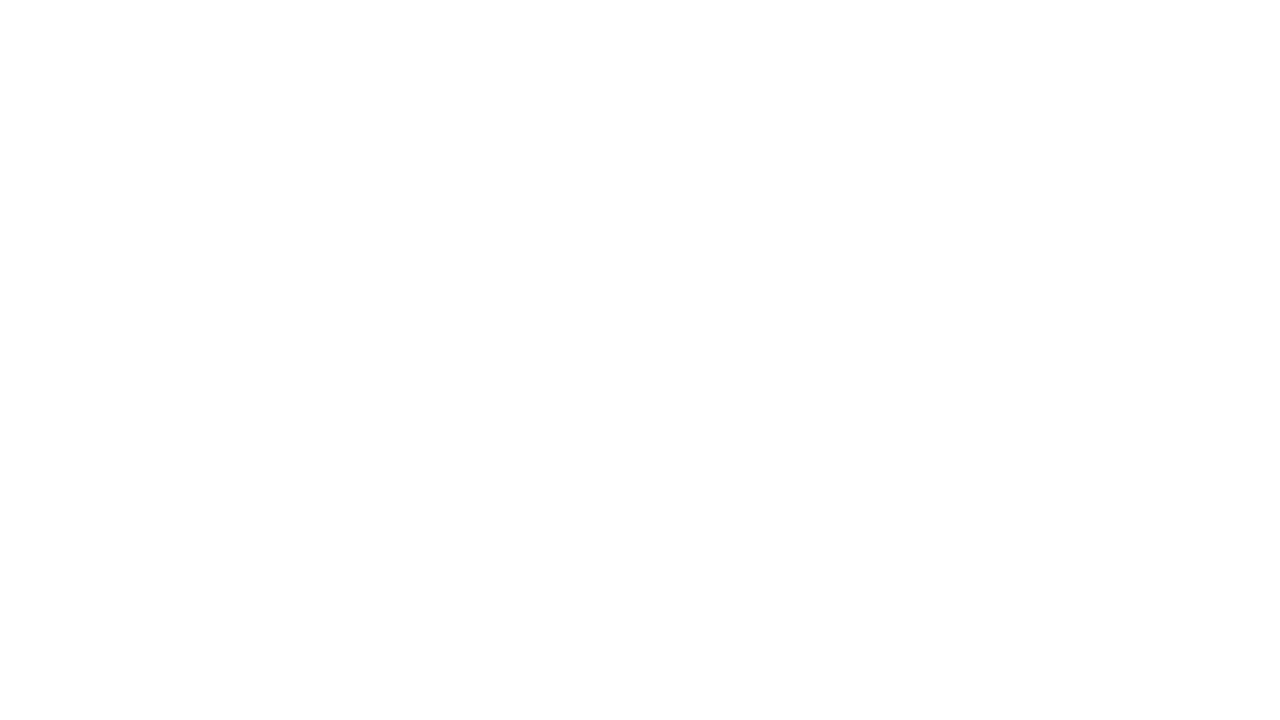

Scrolled page to bottom using JavaScript
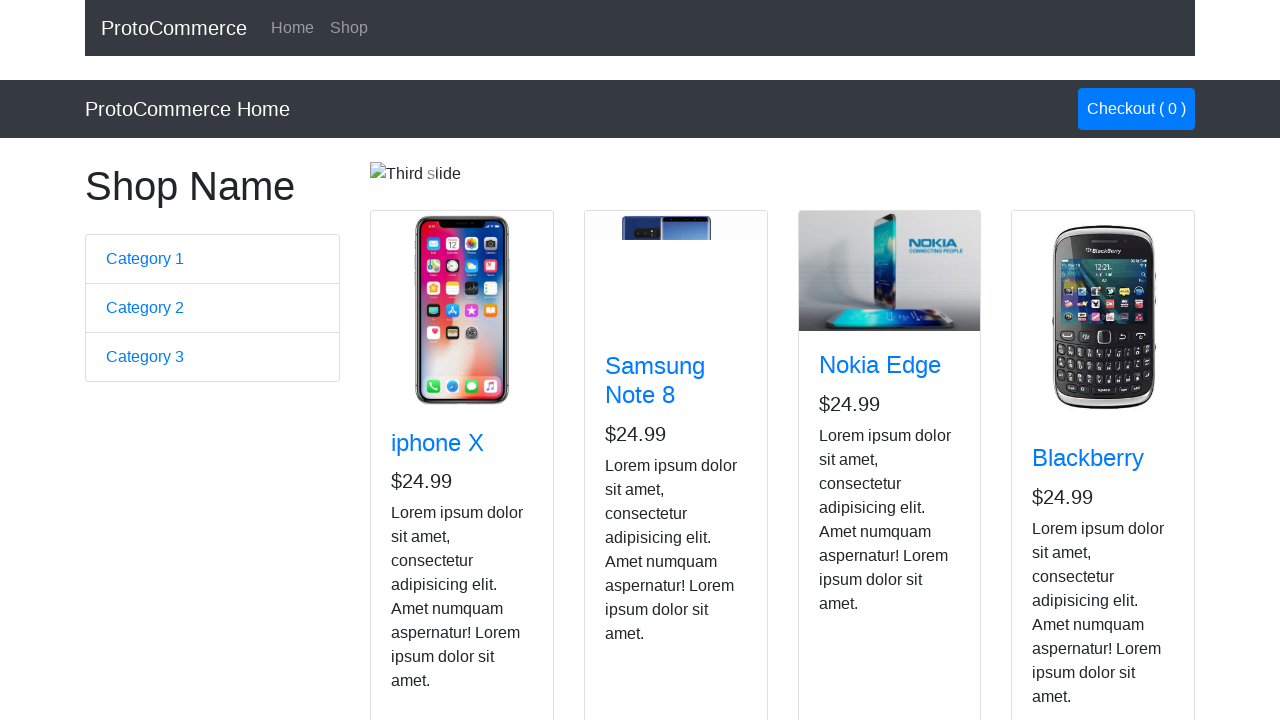

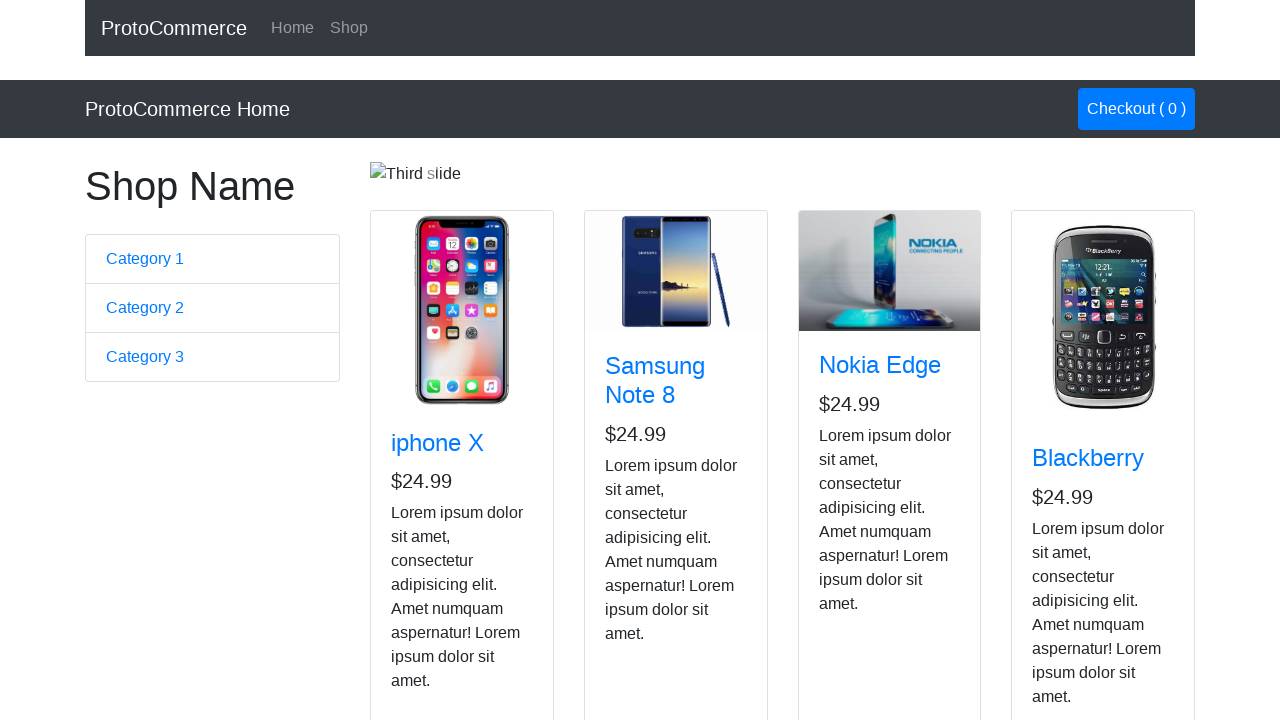